Tests password validation with special characters and extra length to verify it fails validation

Starting URL: https://testpages.eviltester.com/styled/apps/7charval/simple7charvalidation.html

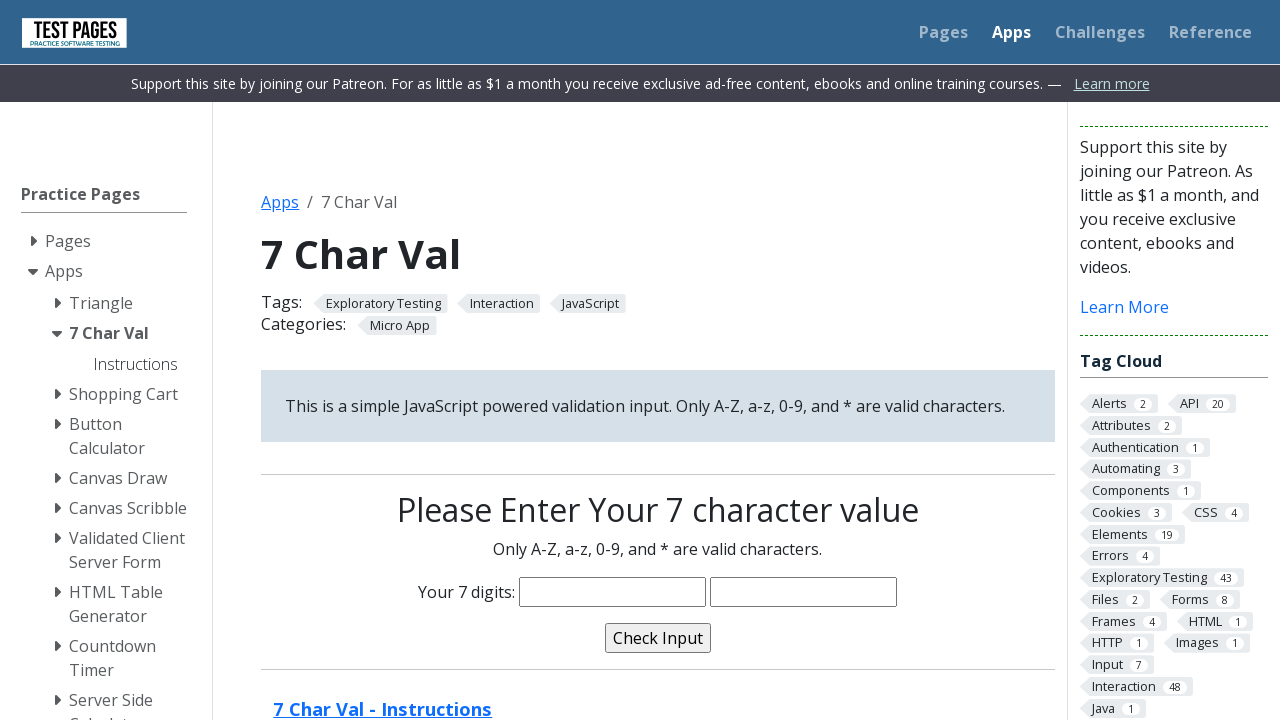

Filled password field with 'P@ssW0rd1' containing special characters and extra length on input[name='characters']
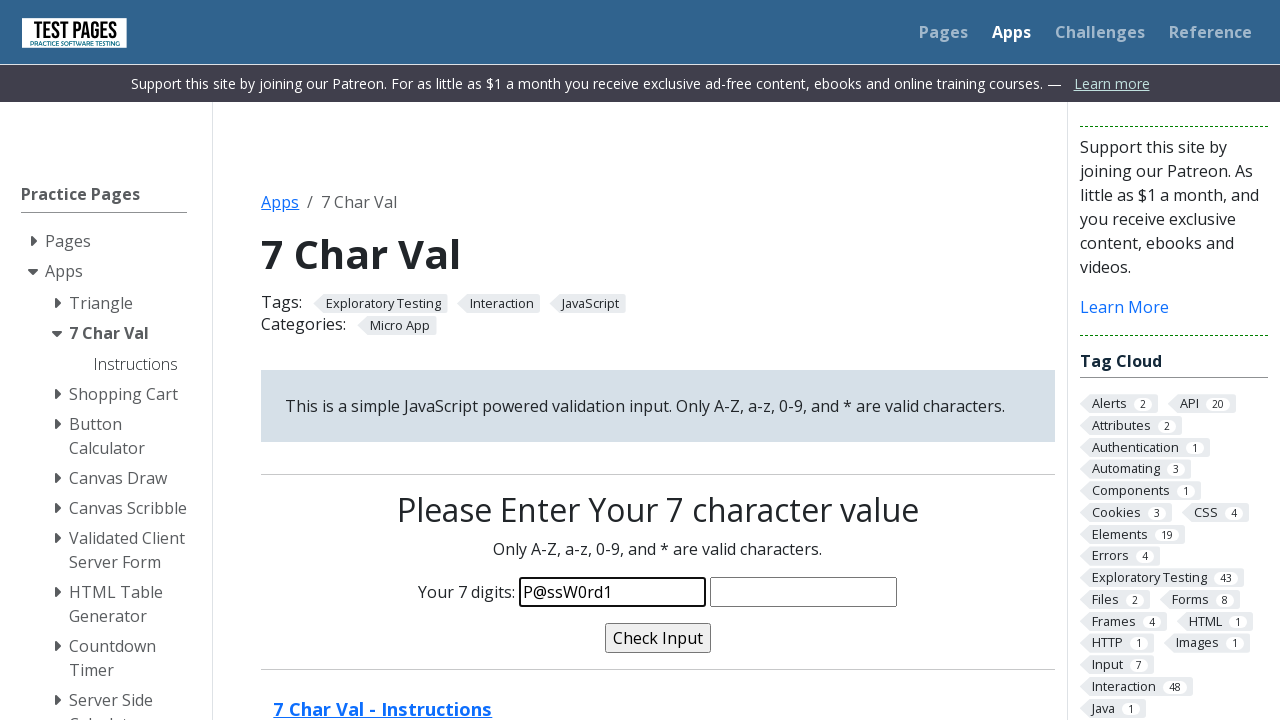

Clicked validate button to test password validation at (658, 638) on input[name='validate']
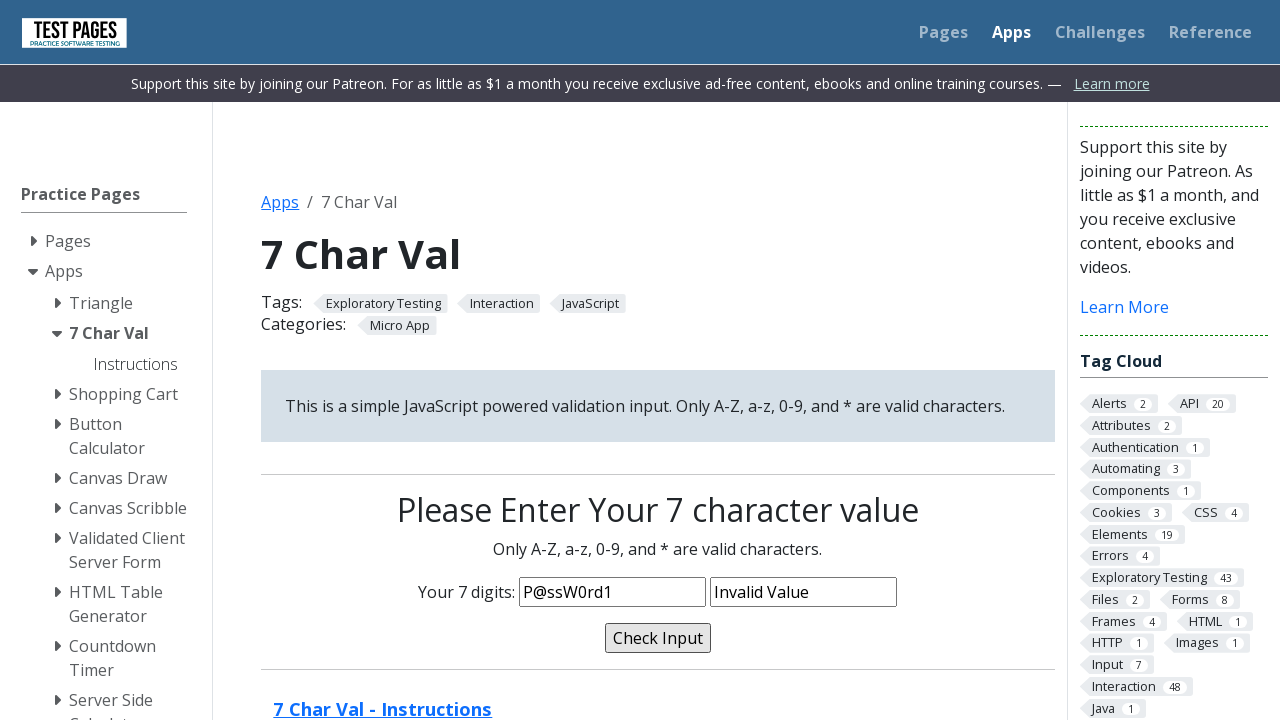

Validation message appeared, confirming password failed validation as expected
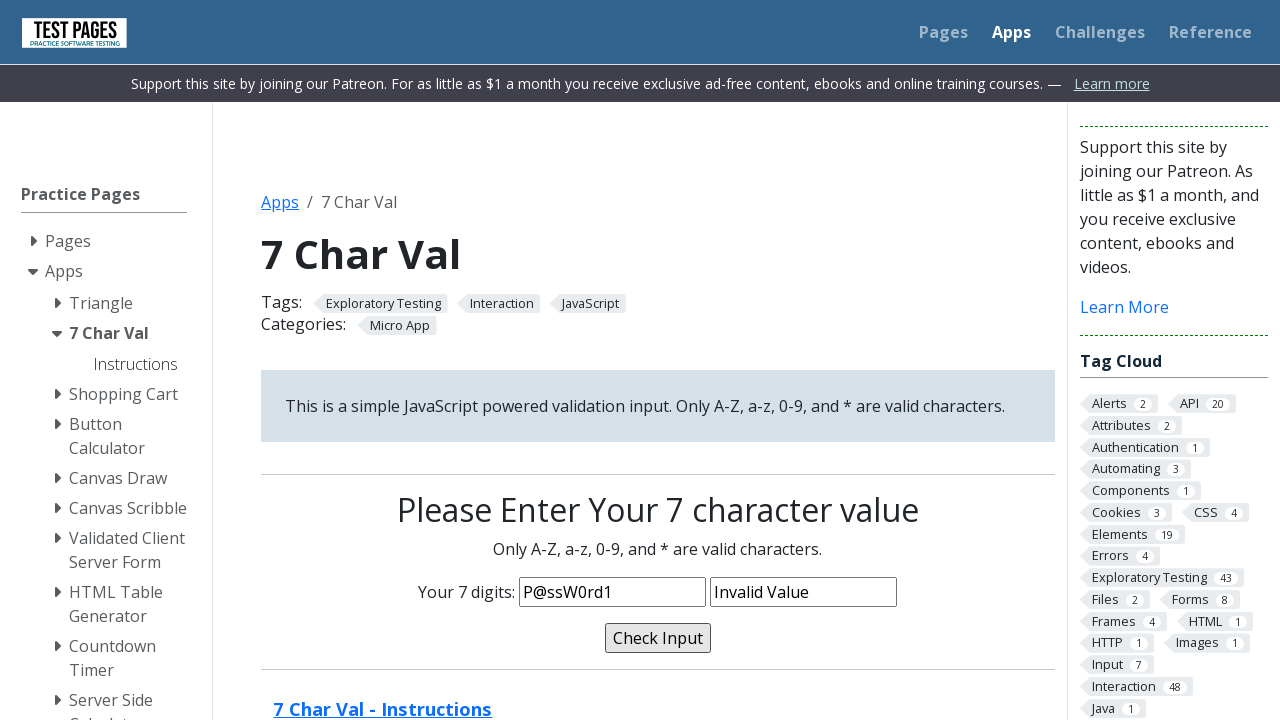

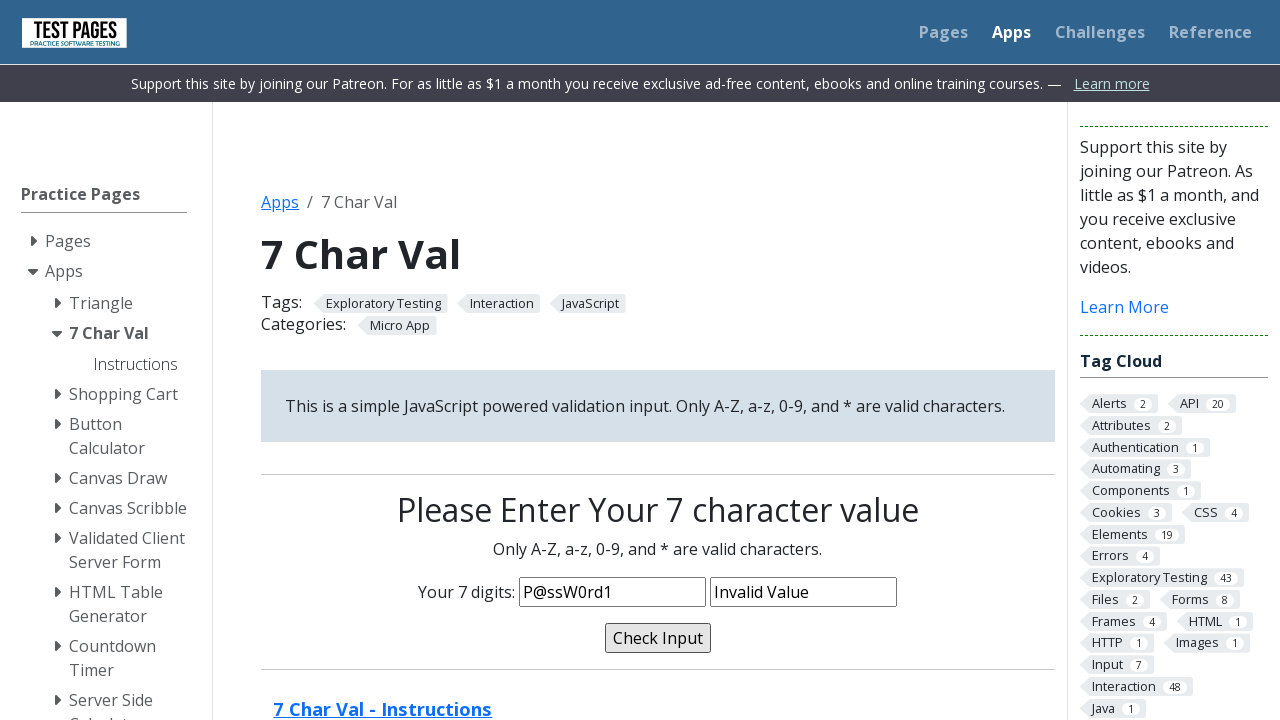